Tests mouse hover functionality by hovering over an element to reveal a dropdown menu and clicking on the "Reload" option

Starting URL: https://rahulshettyacademy.com/AutomationPractice/

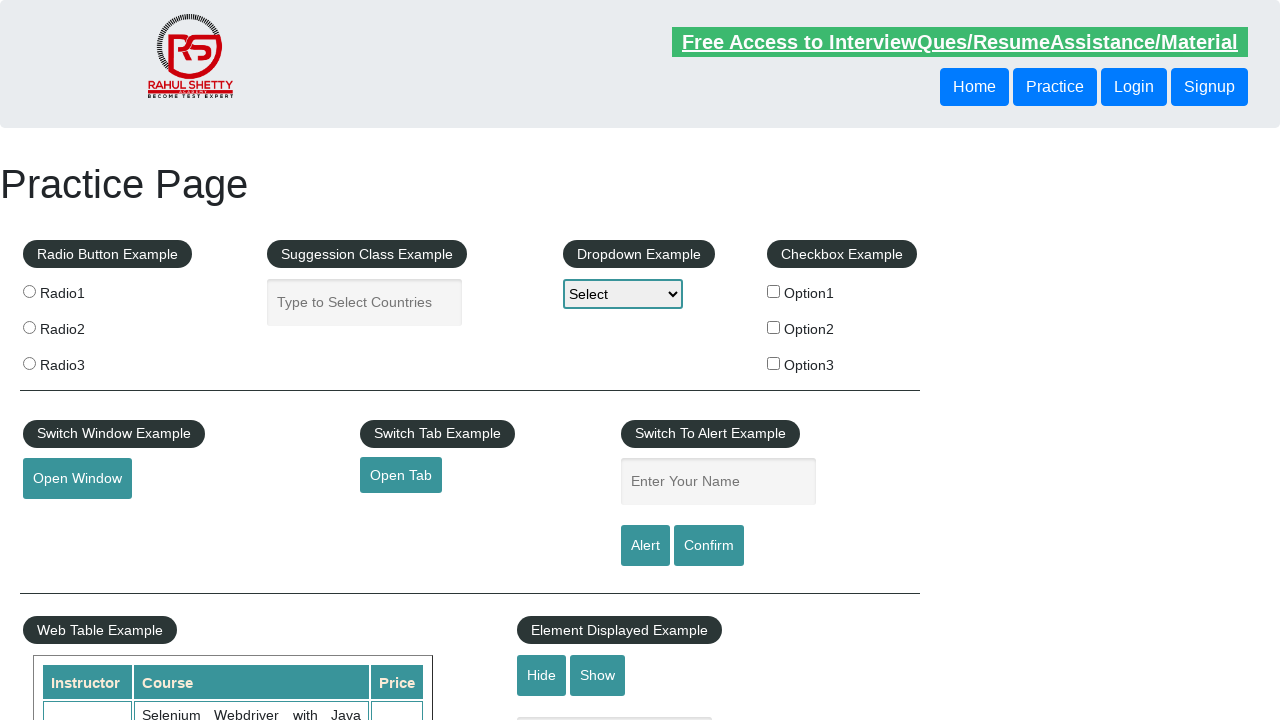

Hovered over mousehover element to reveal dropdown menu at (83, 361) on #mousehover
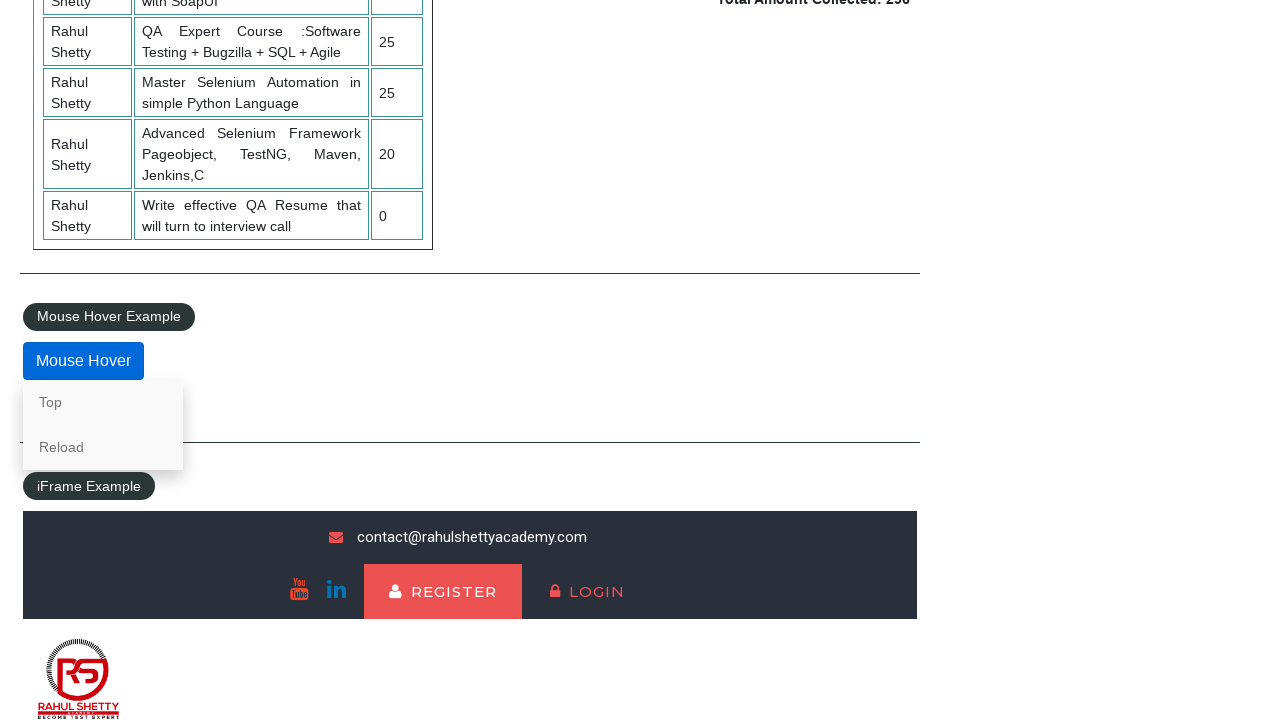

Clicked on Reload option from dropdown menu at (103, 447) on text=Reload
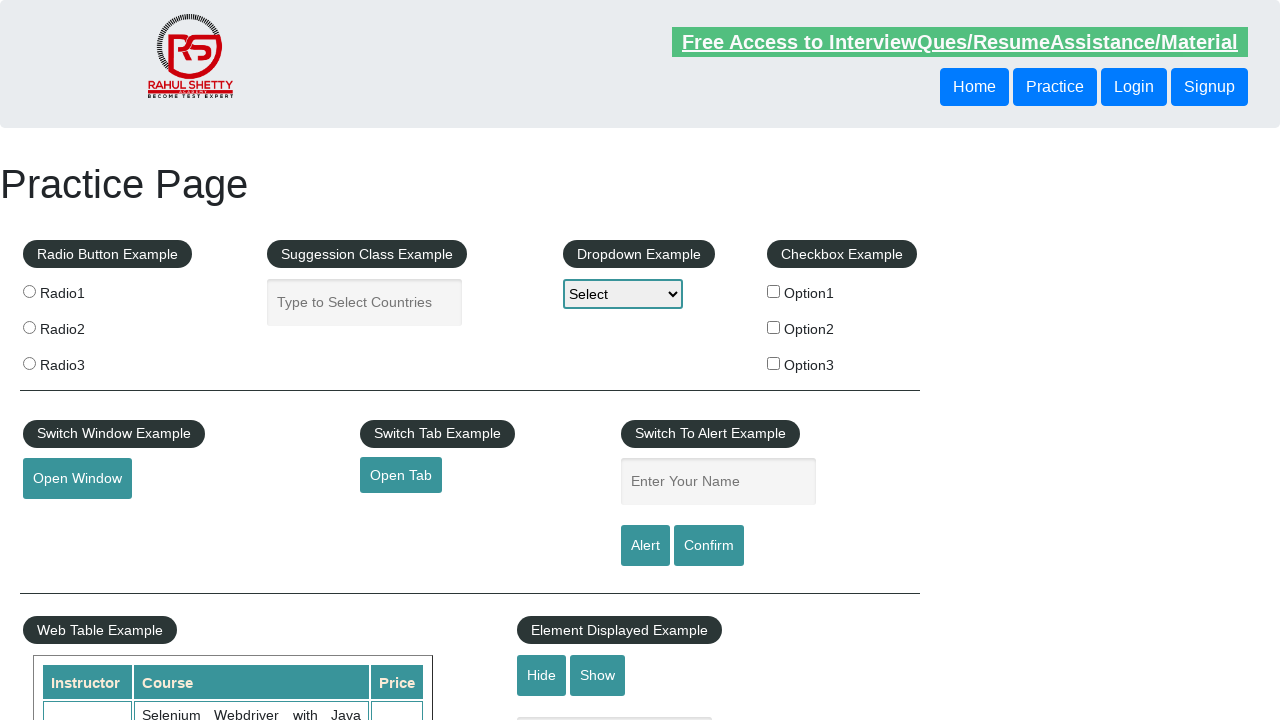

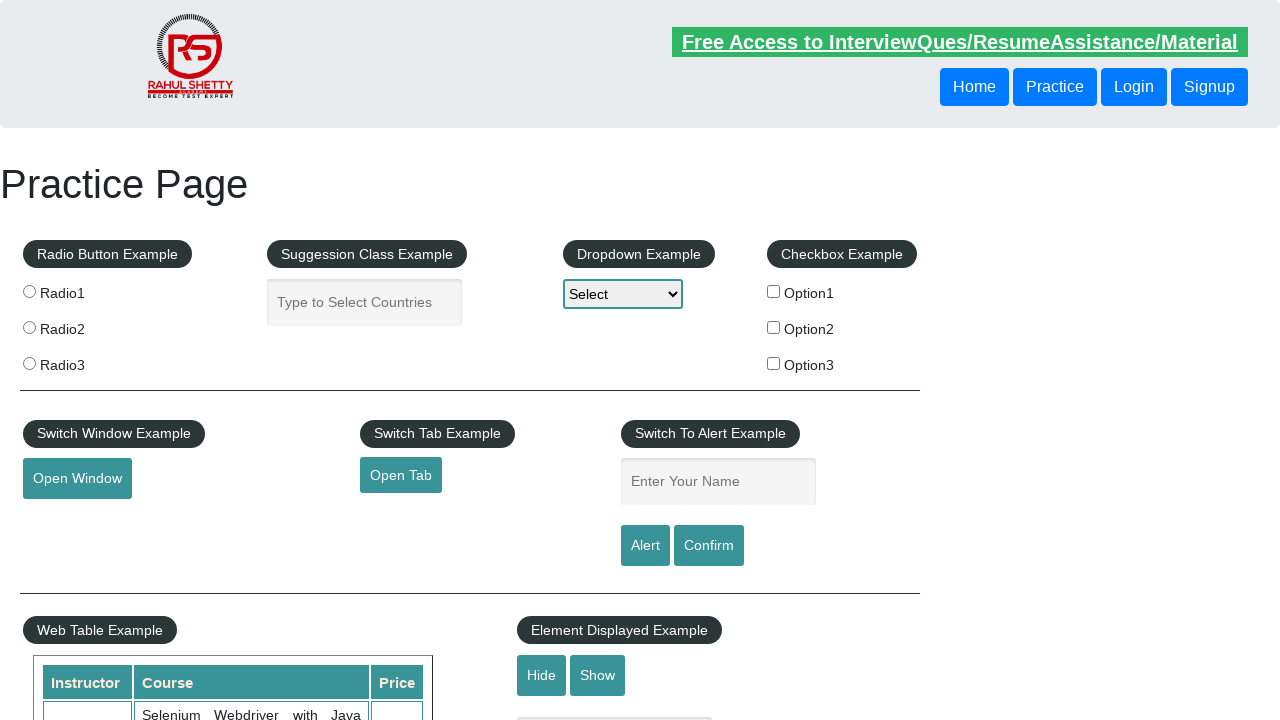